Opens the BigBasket homepage. This is a minimal test that only verifies the page loads successfully.

Starting URL: https://www.bigbasket.com/

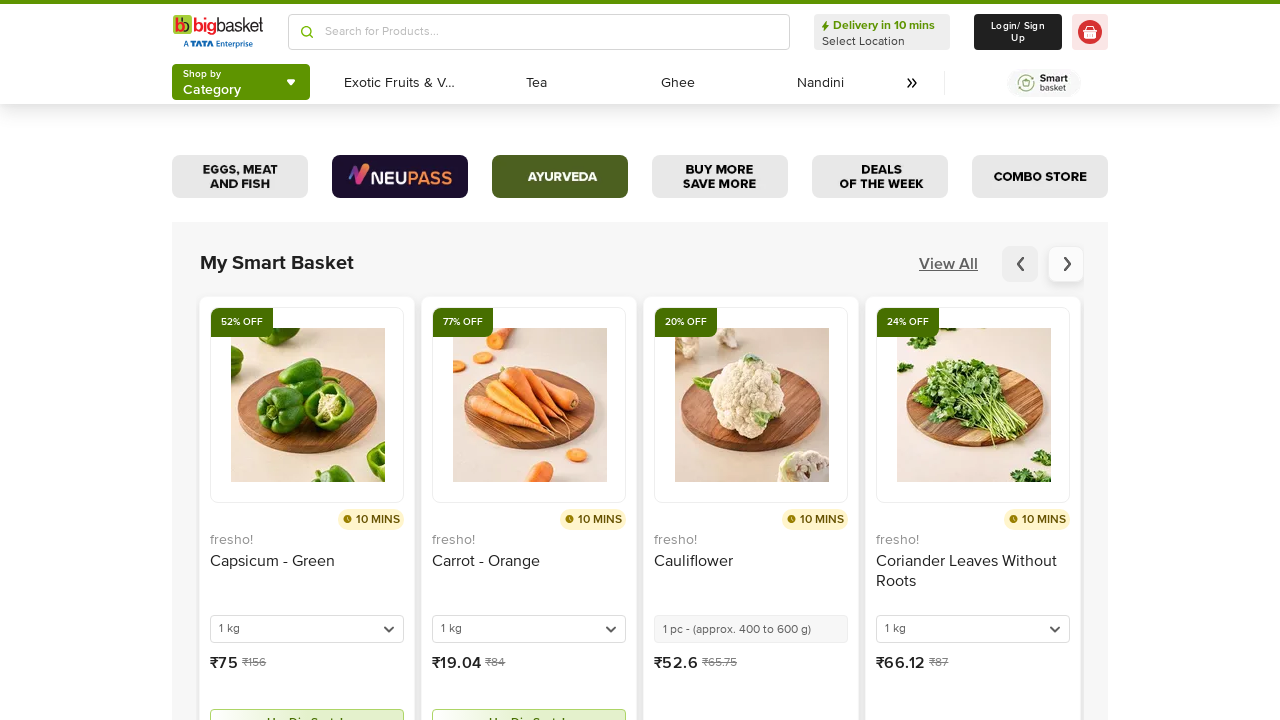

Navigated to BigBasket homepage
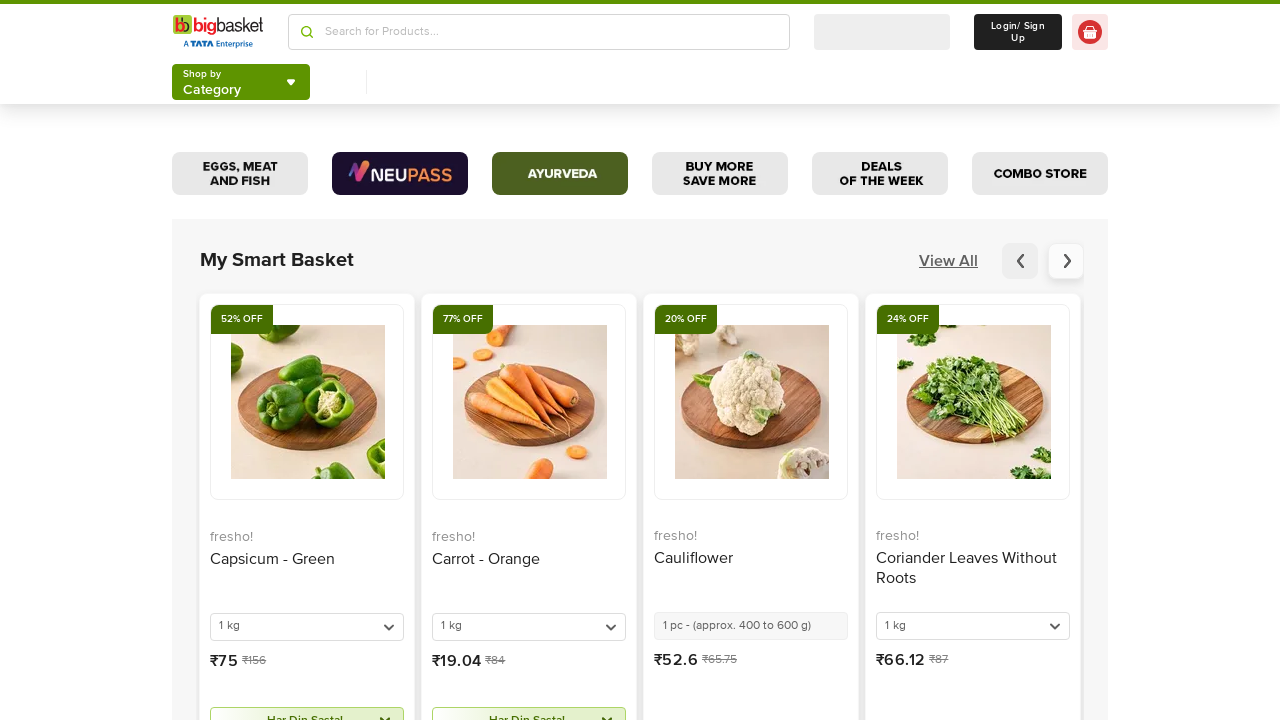

Page DOM content loaded
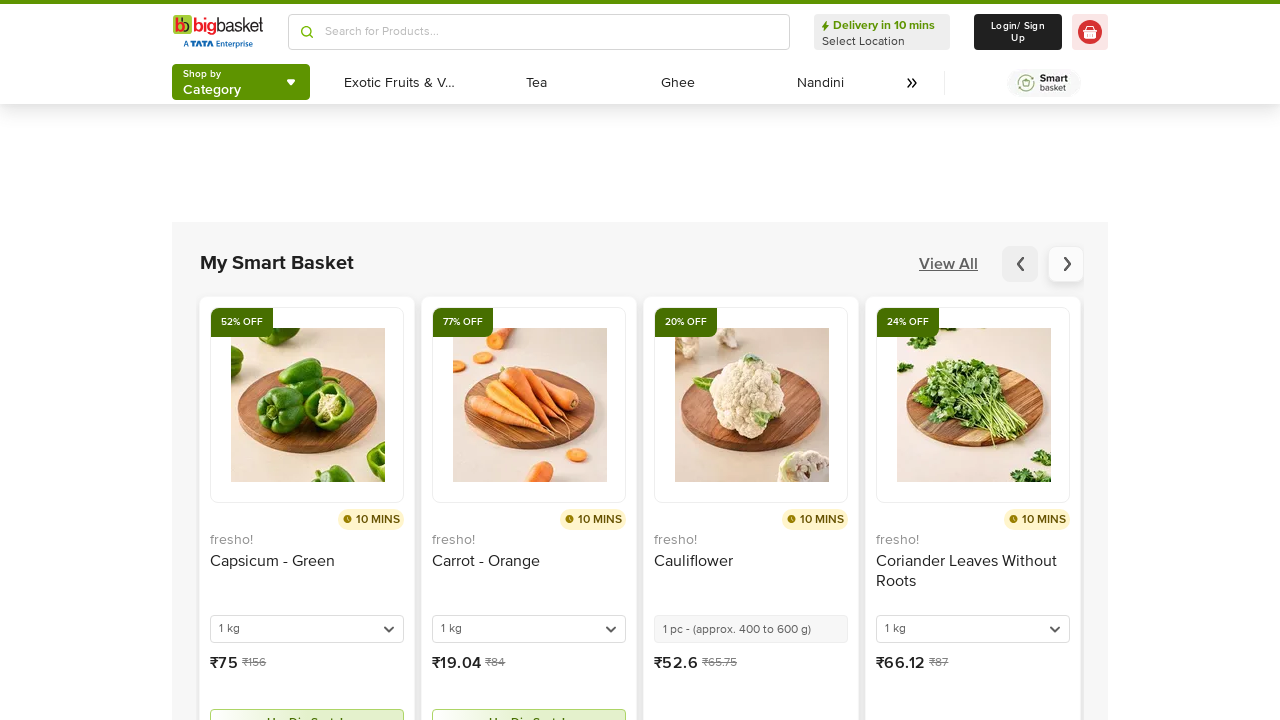

Body element found - page loaded successfully
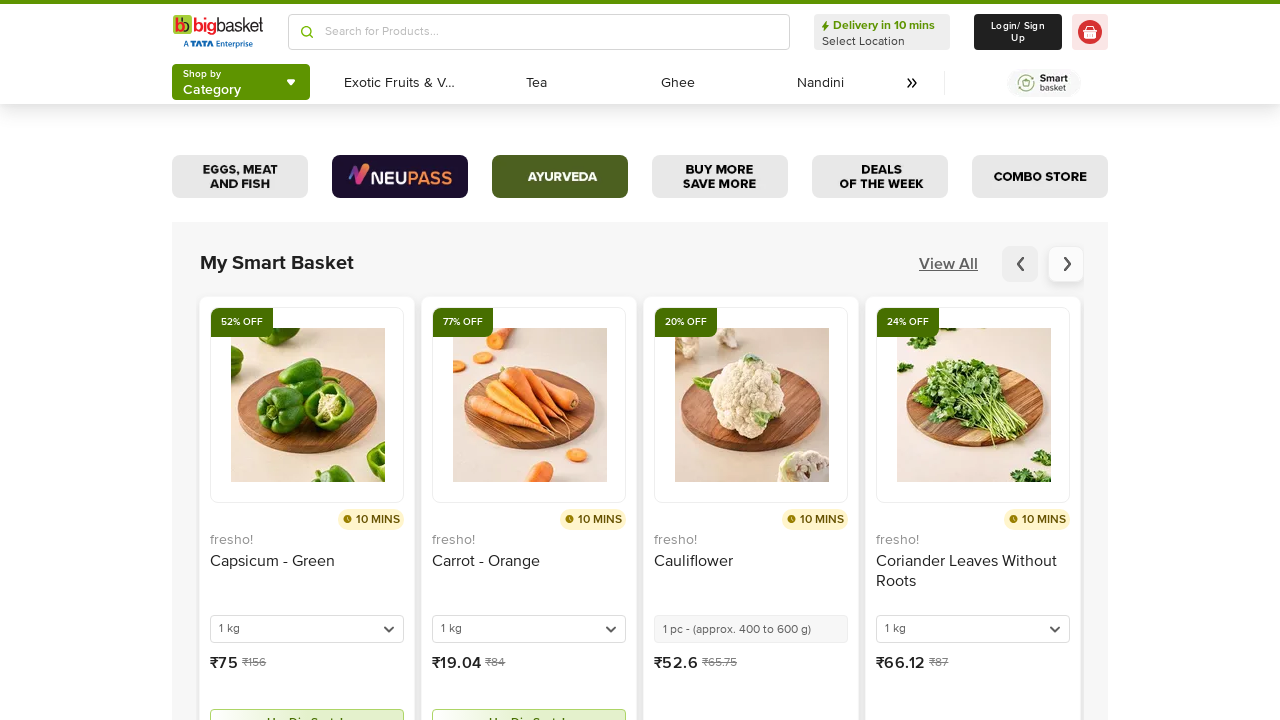

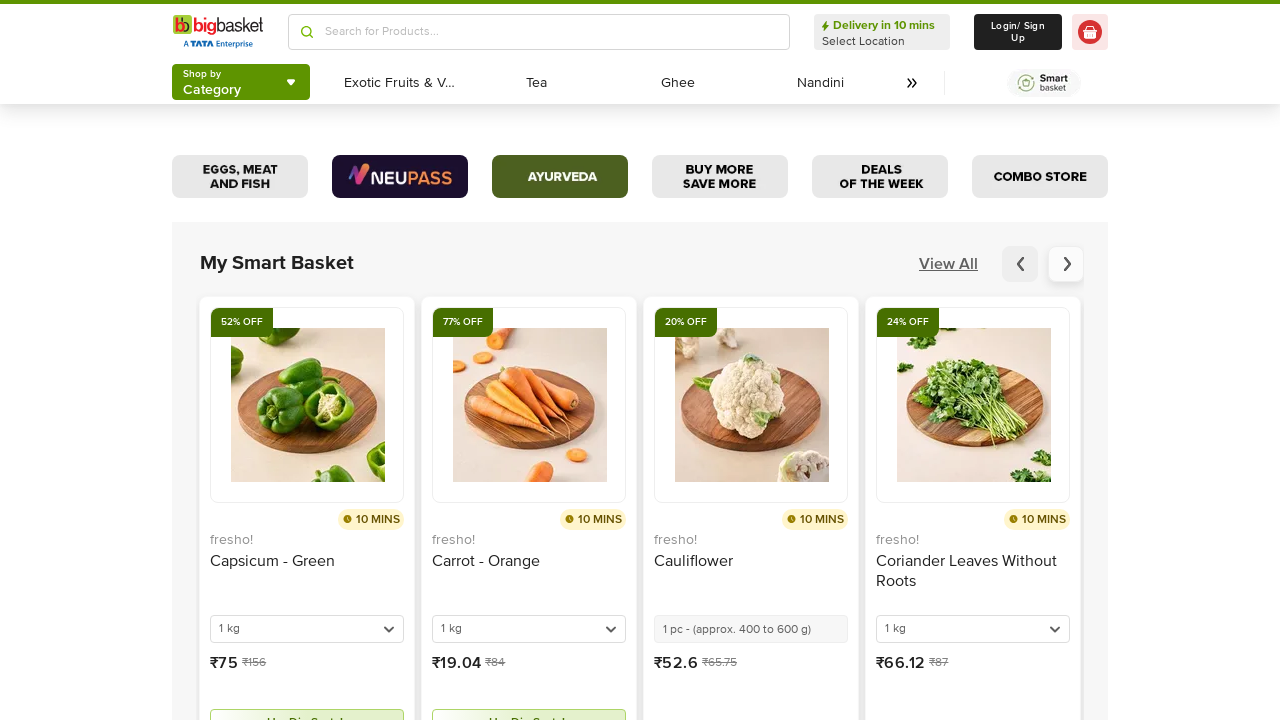